Navigates to a page, finds and clicks a link by its text (calculated from a math formula), then fills out a registration form with personal information and submits it.

Starting URL: http://suninjuly.github.io/find_link_text

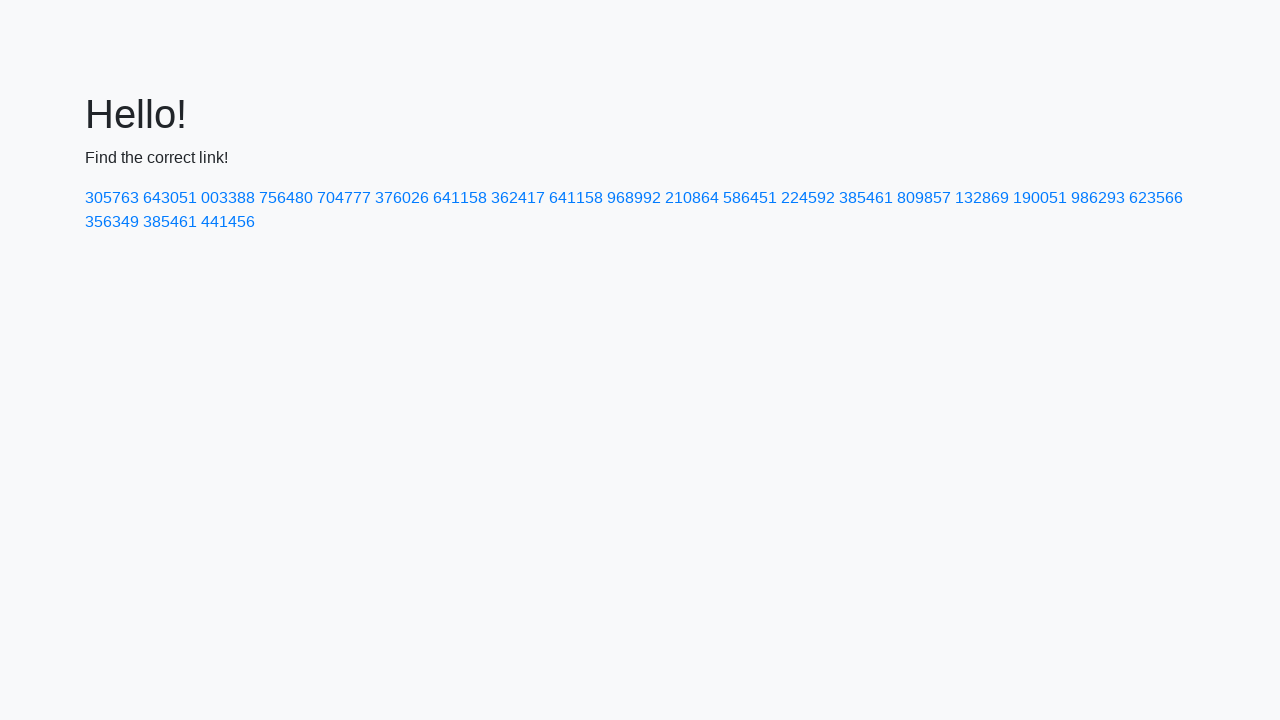

Clicked link with text '224592' calculated from math formula at (808, 198) on a:text-is('224592')
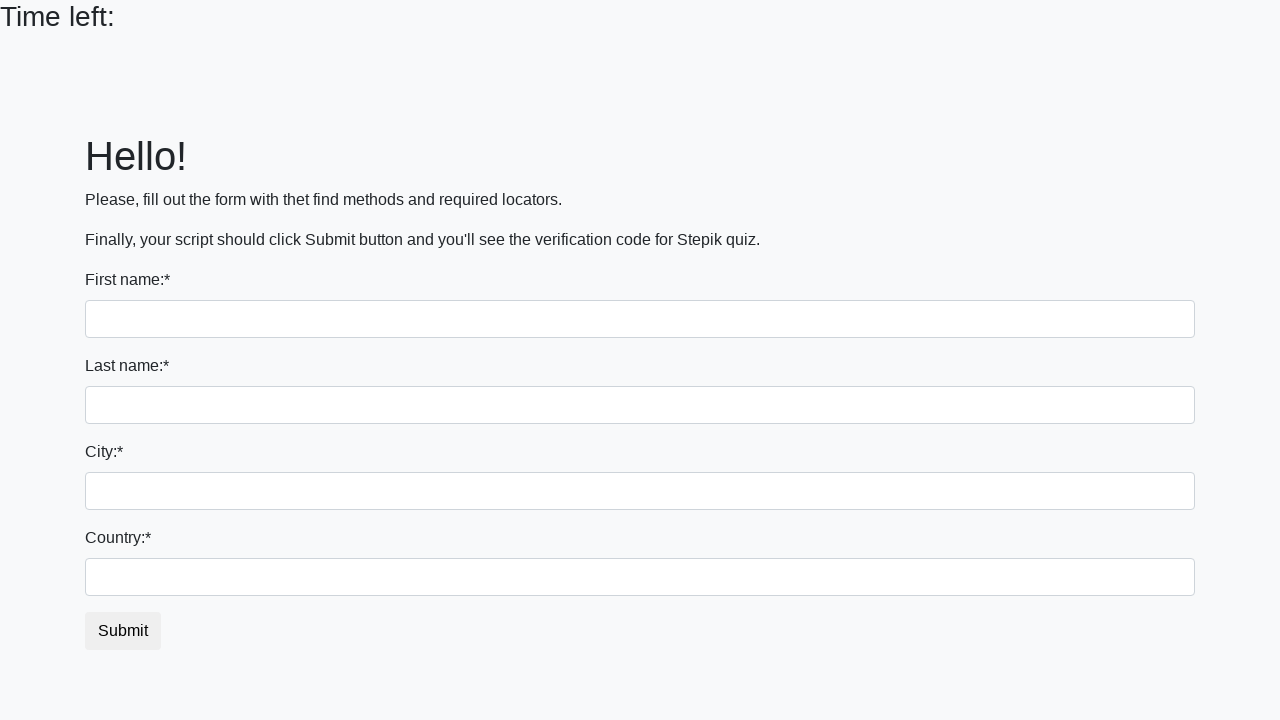

Registration form page loaded with input fields visible
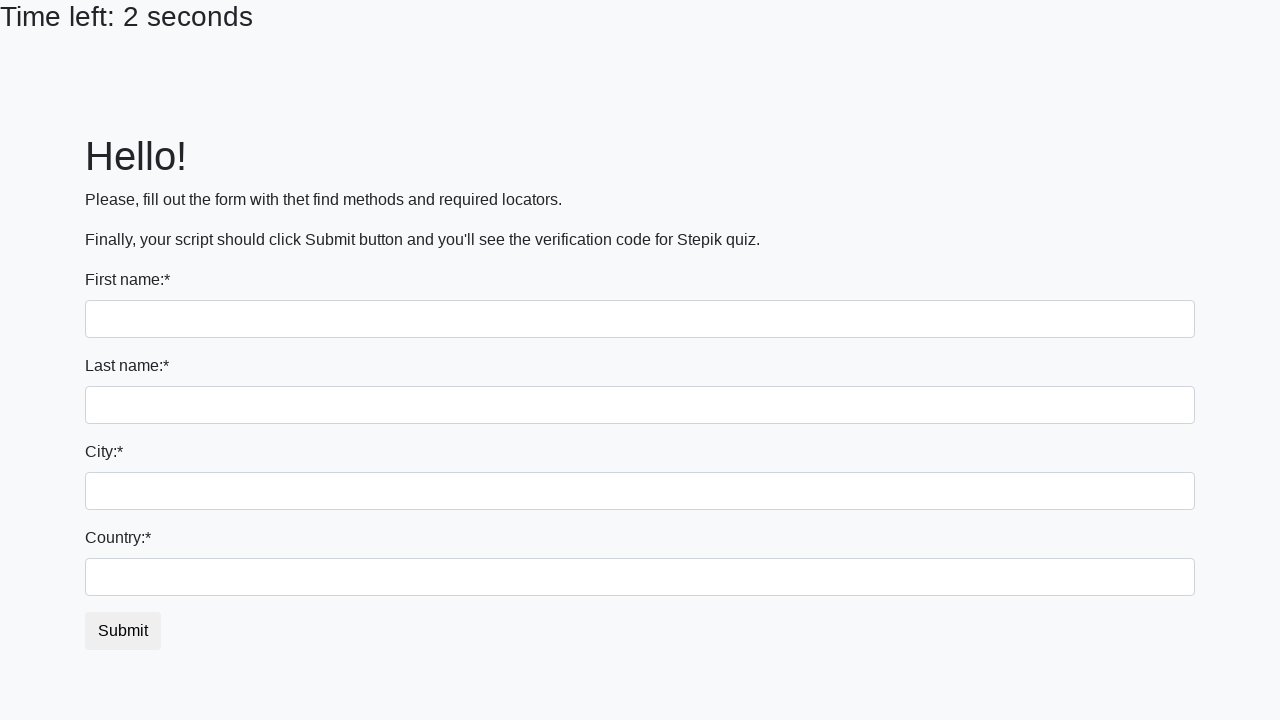

Filled first name field with 'Ivan' on input:first-of-type
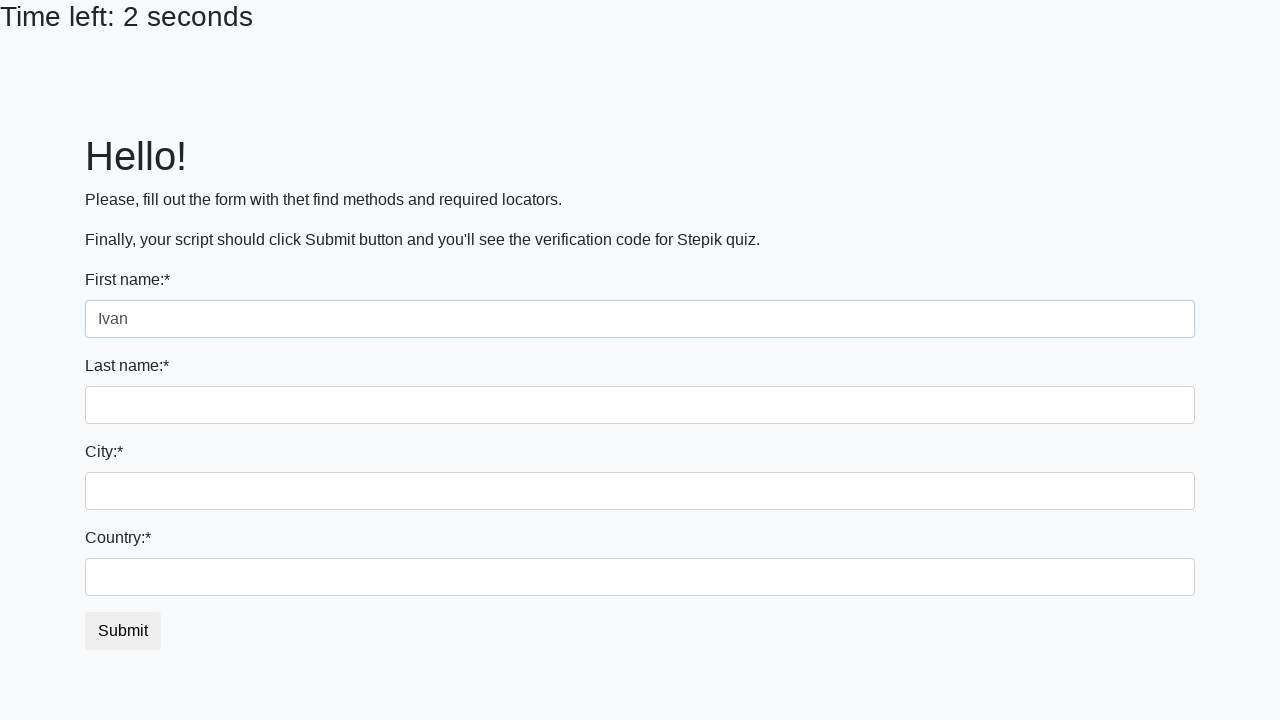

Filled last name field with 'Petrov' on input[name='last_name']
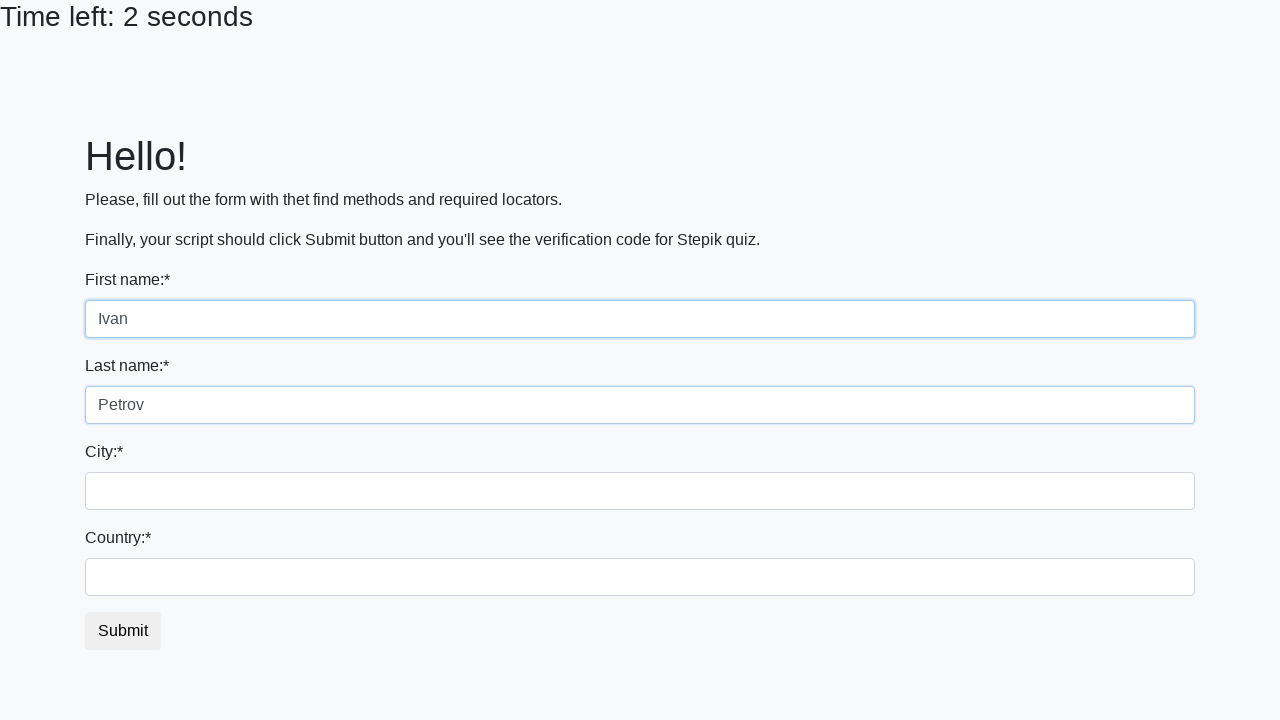

Filled city field with 'Kyiv' on .form-control.city
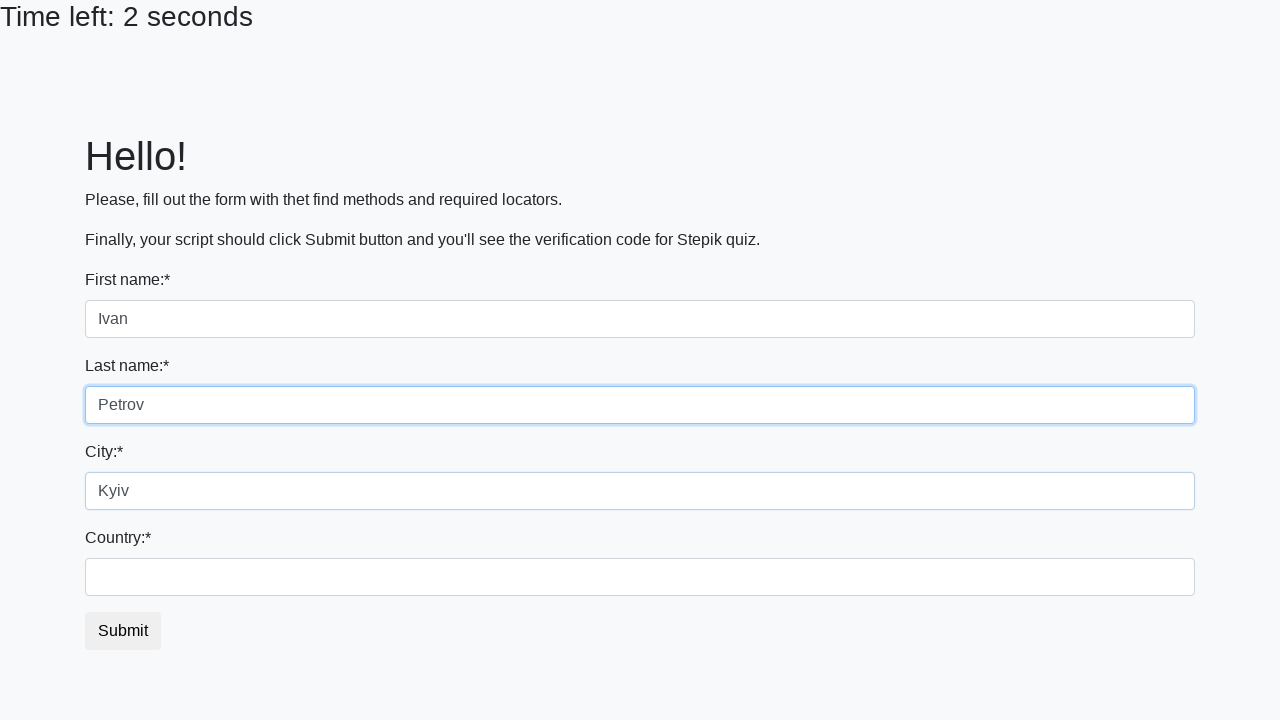

Filled country field with 'Ukraine' on #country
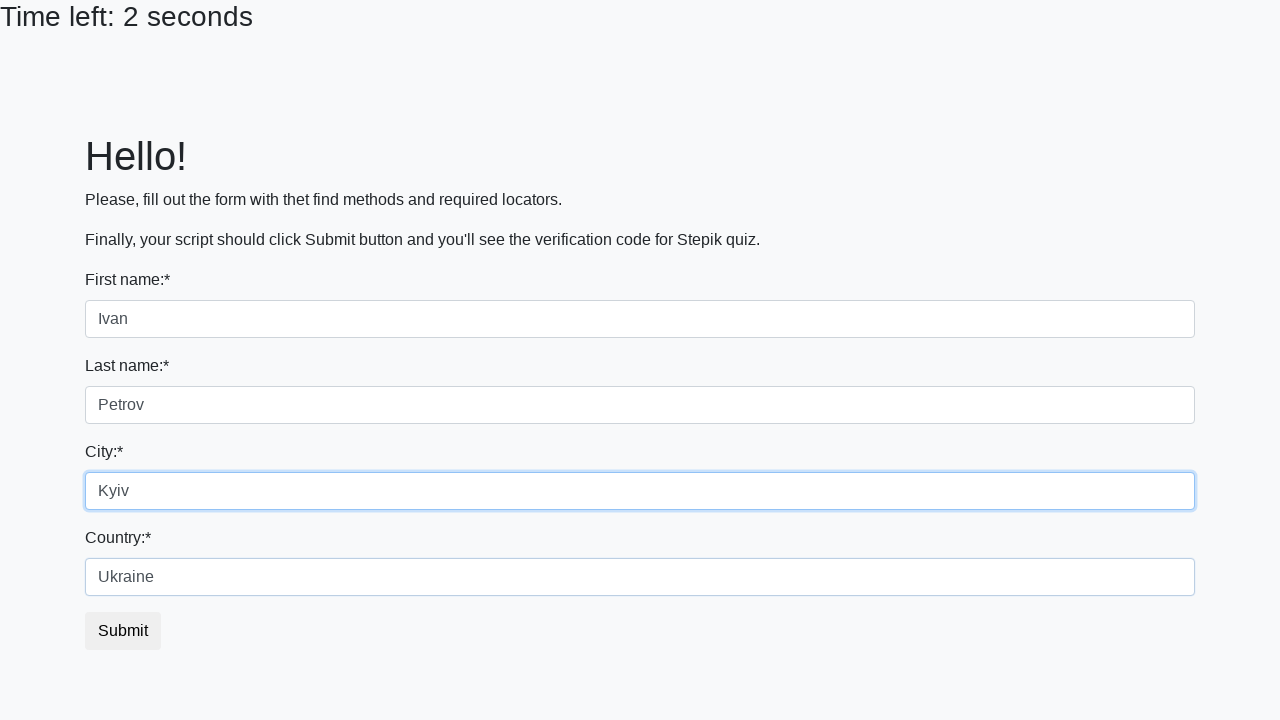

Clicked submit button to complete registration form at (123, 631) on button.btn
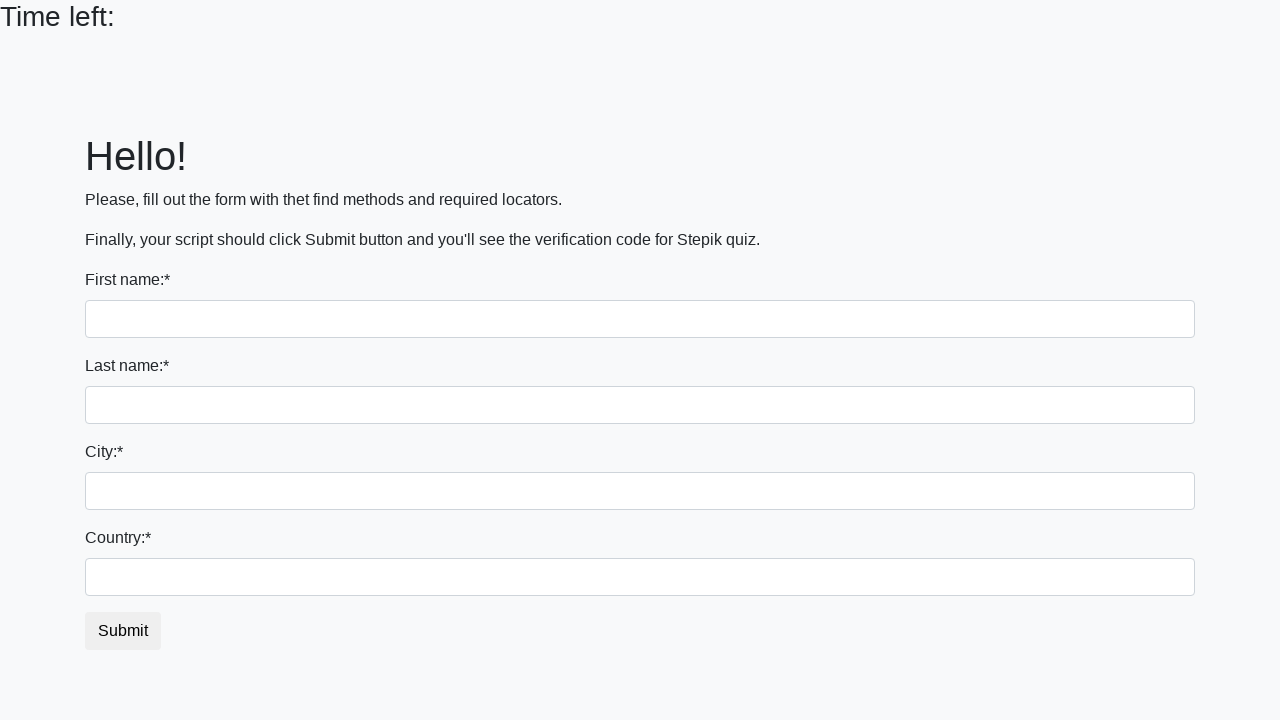

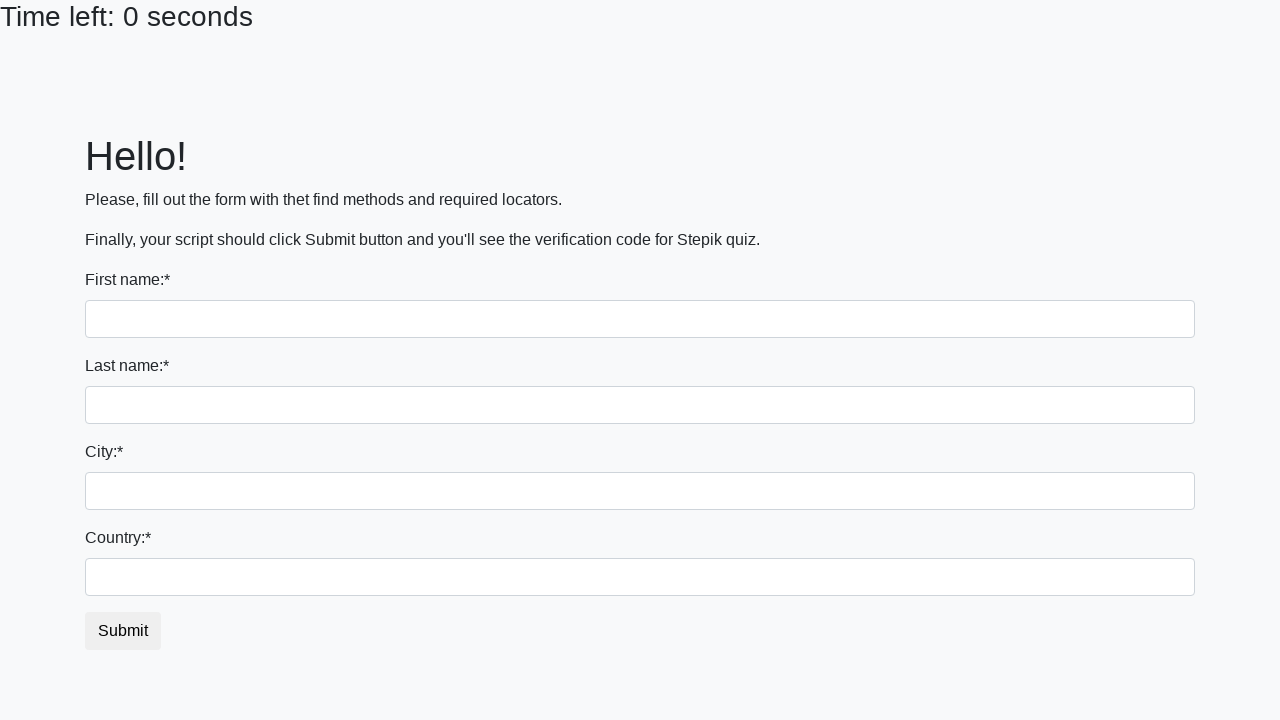